Tests the sorting algorithm page by navigating to it, entering input values in the number input field, and verifying alert behavior when clicking the add button.

Starting URL: https://gcallah.github.io/Algocynfas/

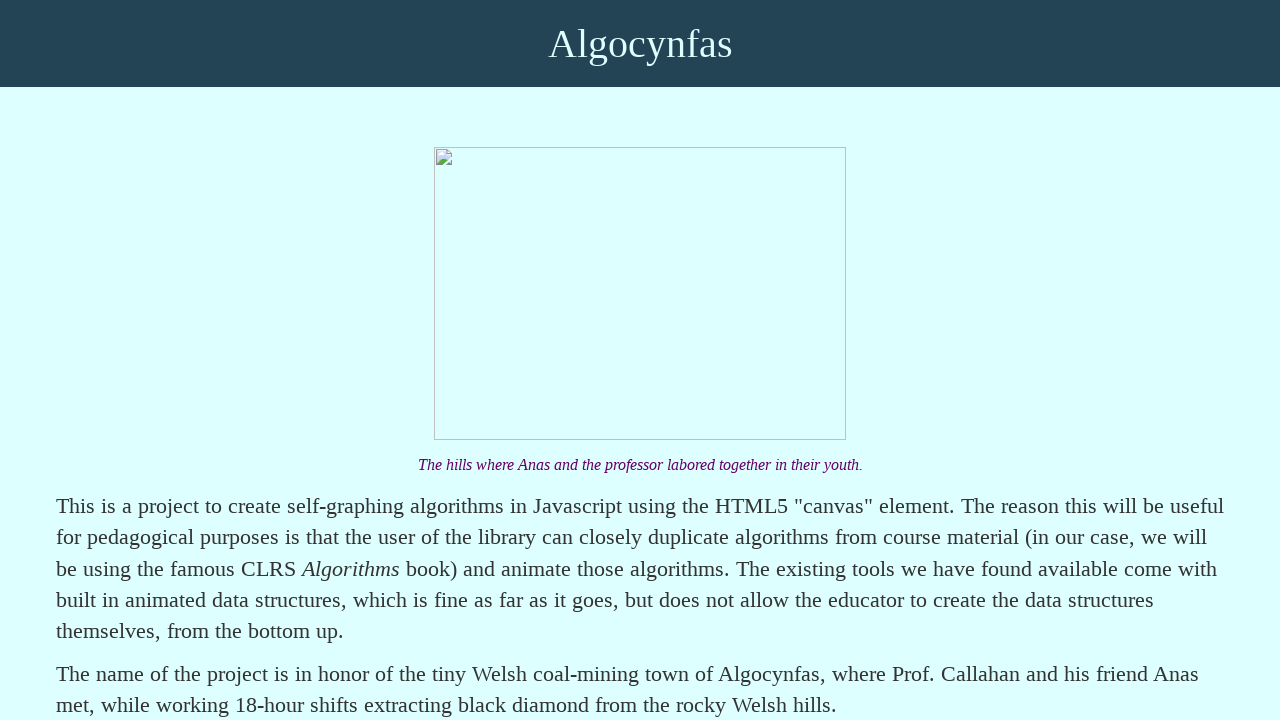

Clicked on Sorting Algorithms link at (197, 360) on text=Sorting Algorithms
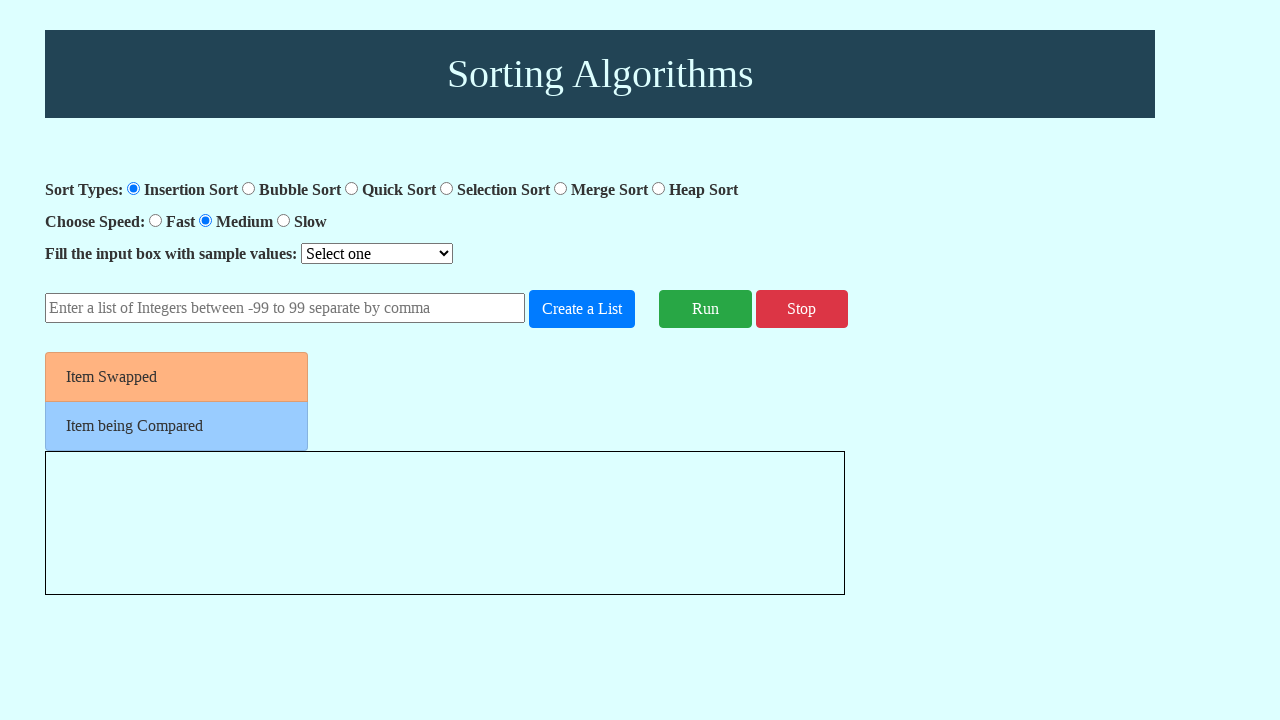

Entered number list '45,23,-12,67,8,91' in the number input field on #number-input
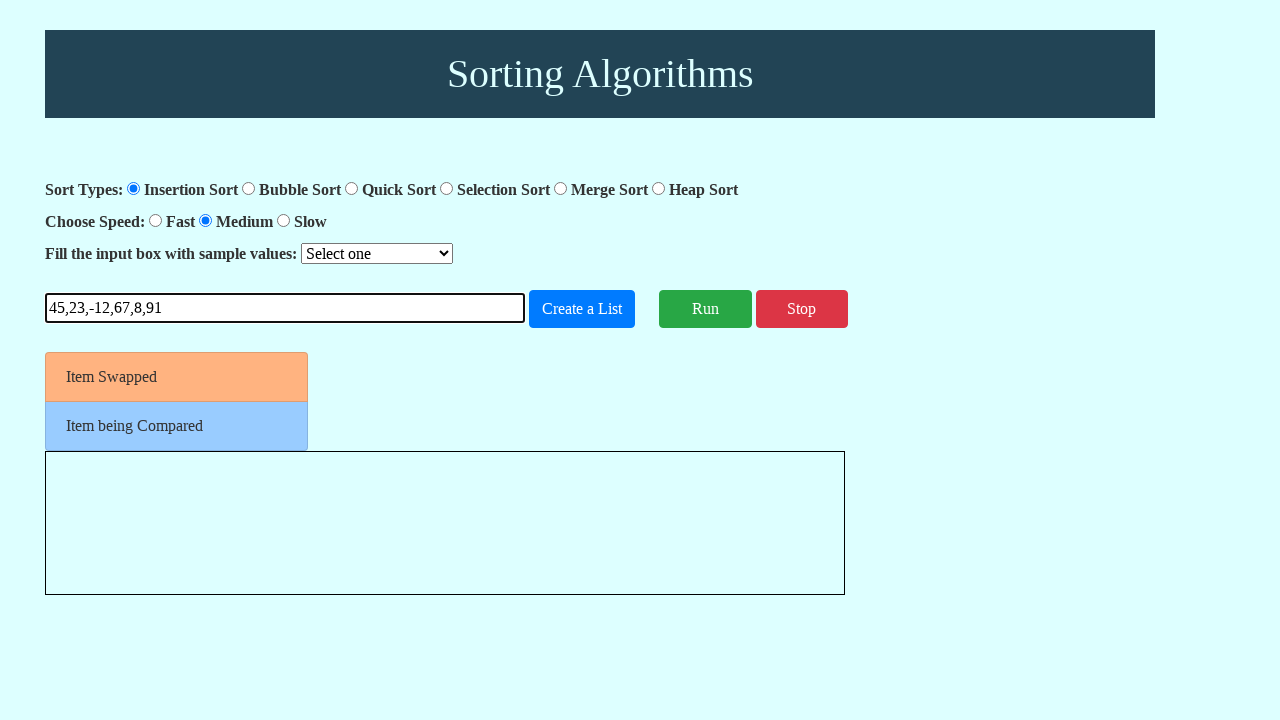

Clicked the add number button at (582, 309) on #add-number-button
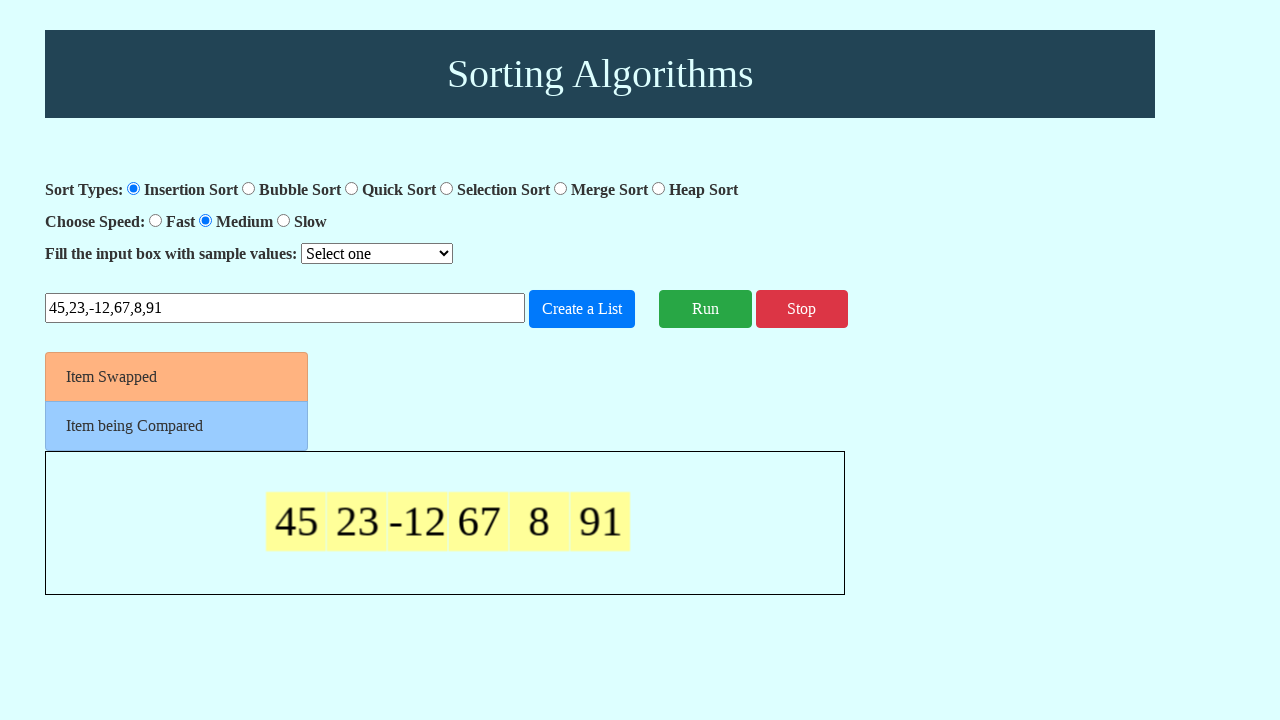

Set up dialog handler to accept alerts
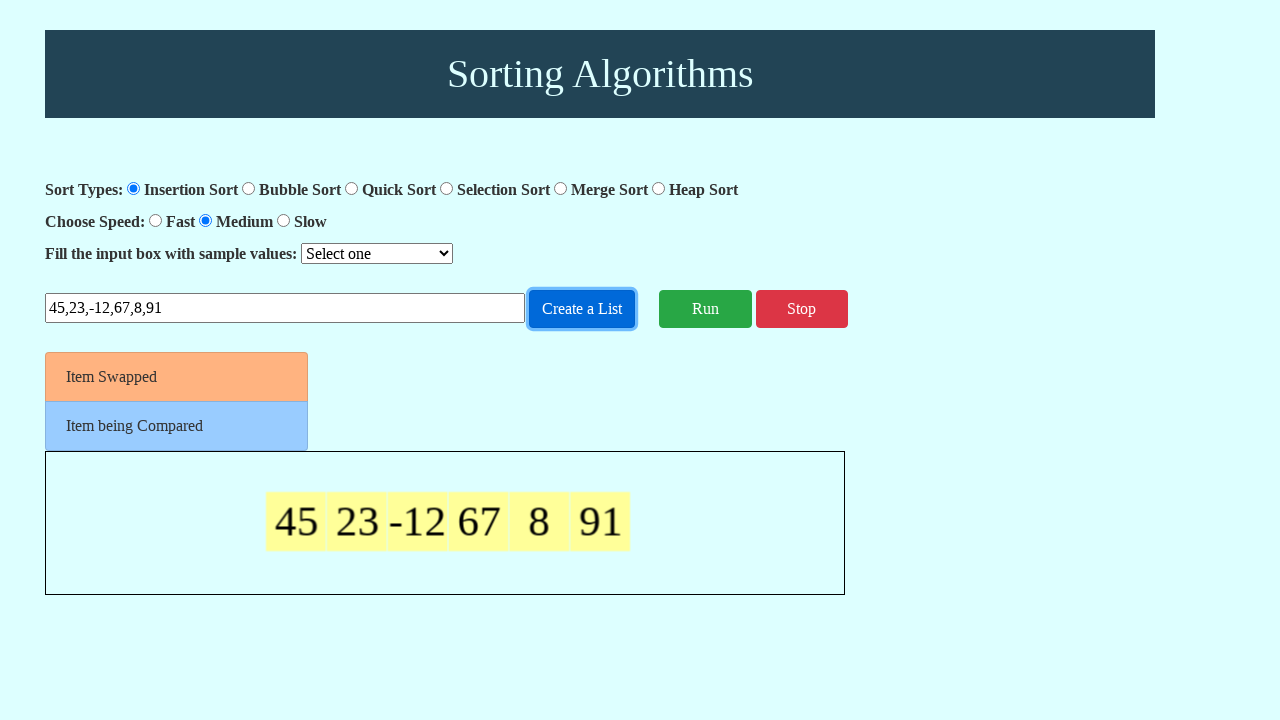

Waited 1000ms for page response
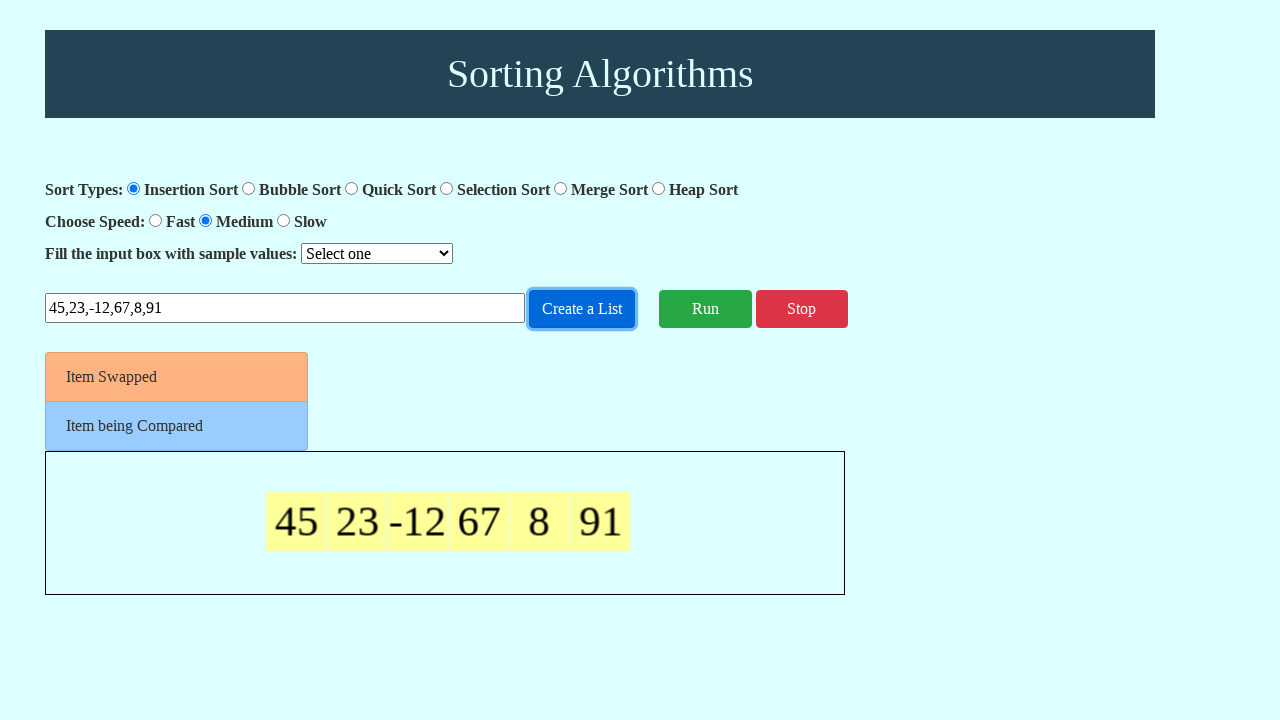

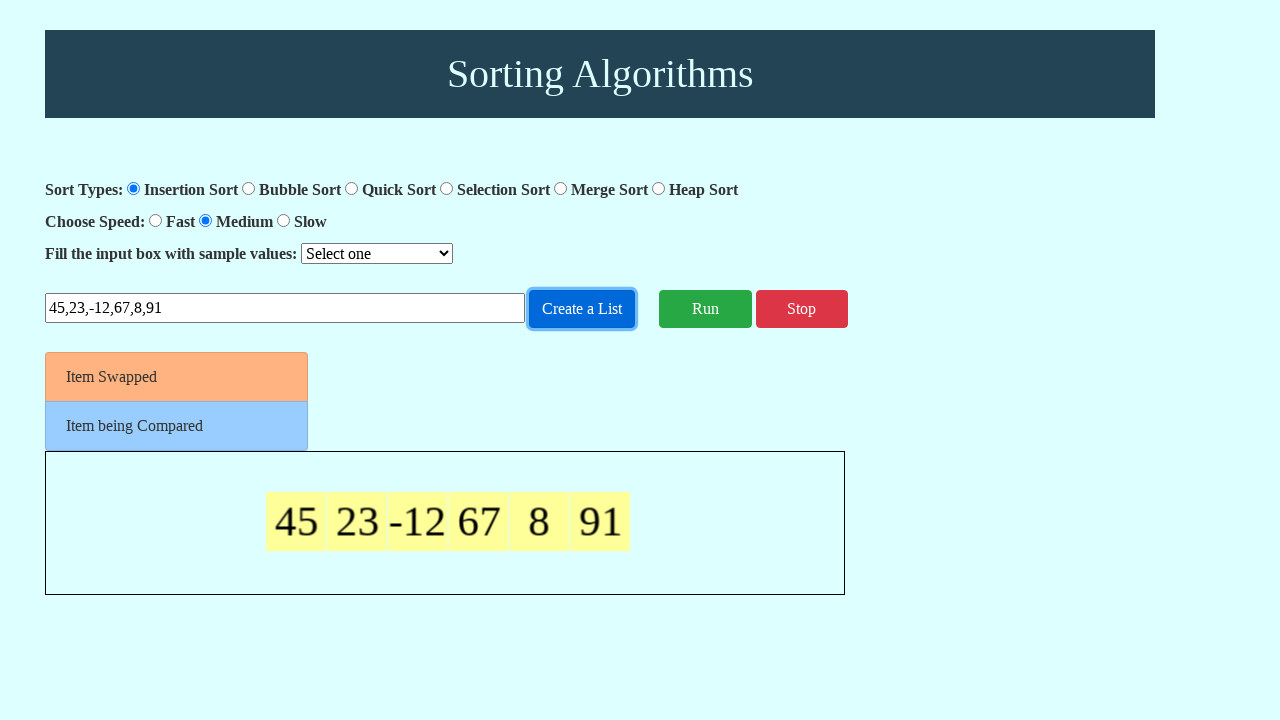